Tests filtering to display only completed items

Starting URL: https://demo.playwright.dev/todomvc

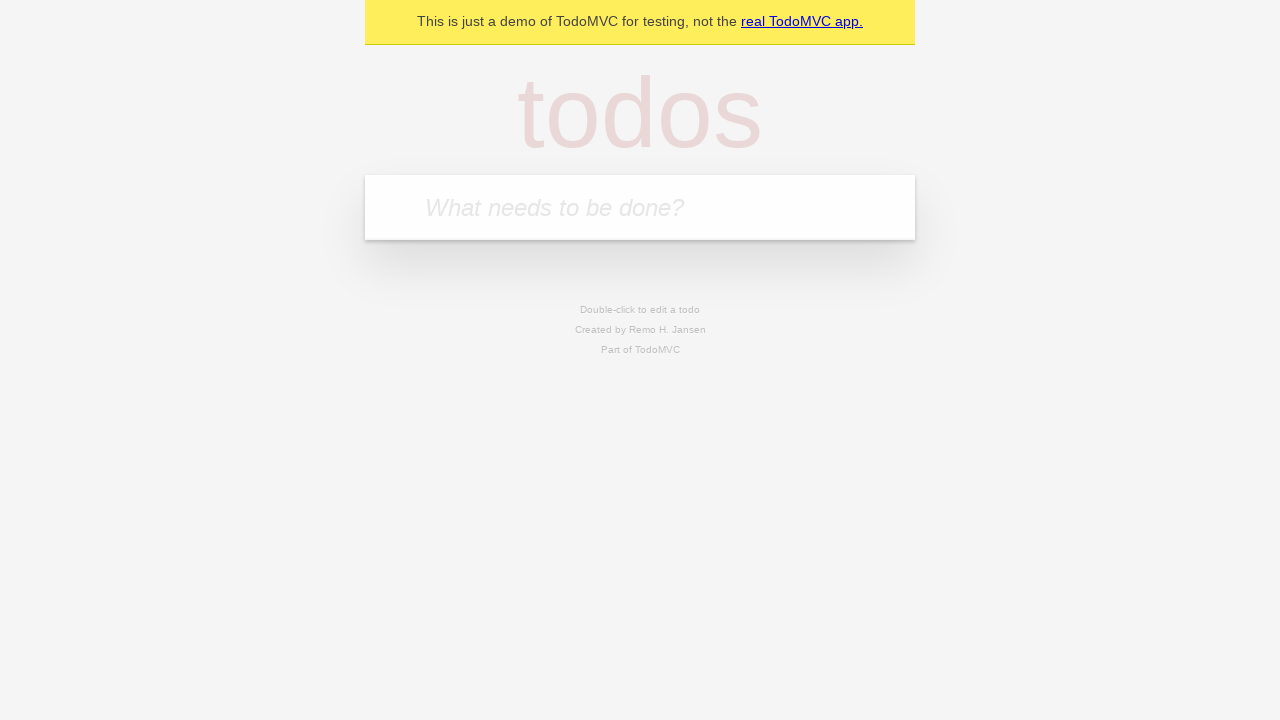

Located the 'What needs to be done?' input field
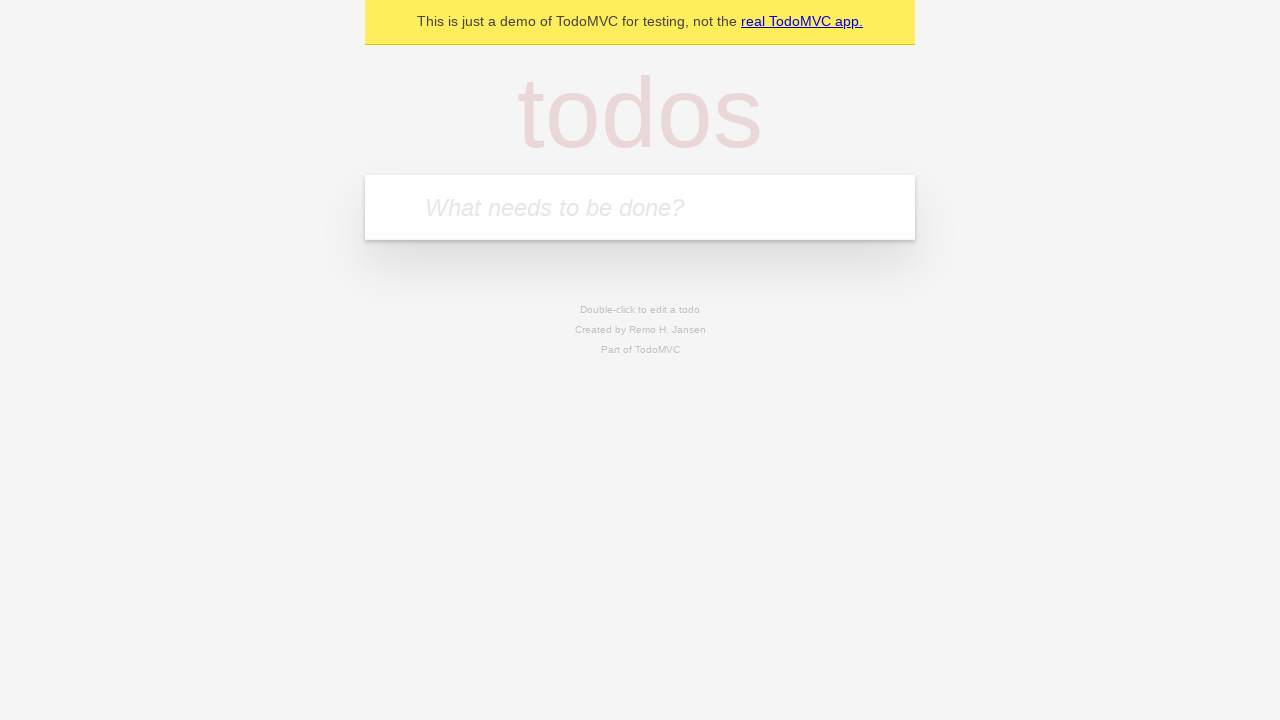

Filled first todo item with 'buy some cheese' on internal:attr=[placeholder="What needs to be done?"i]
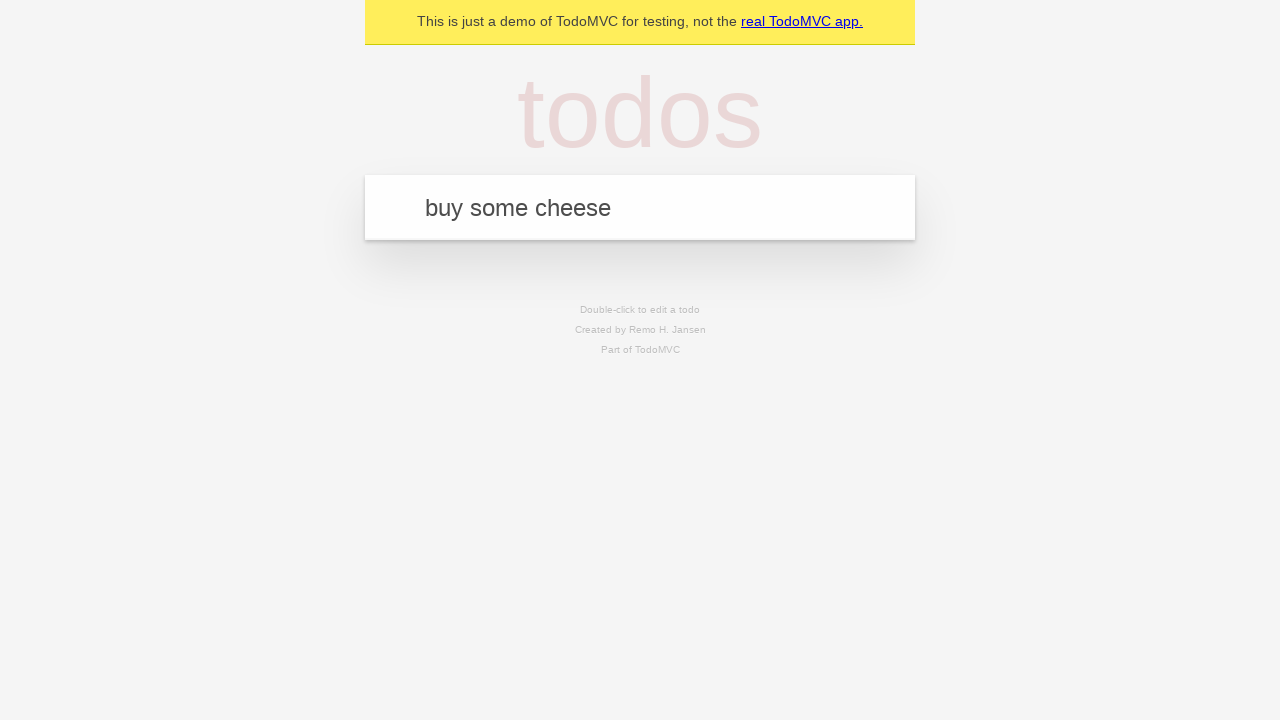

Pressed Enter to create first todo item on internal:attr=[placeholder="What needs to be done?"i]
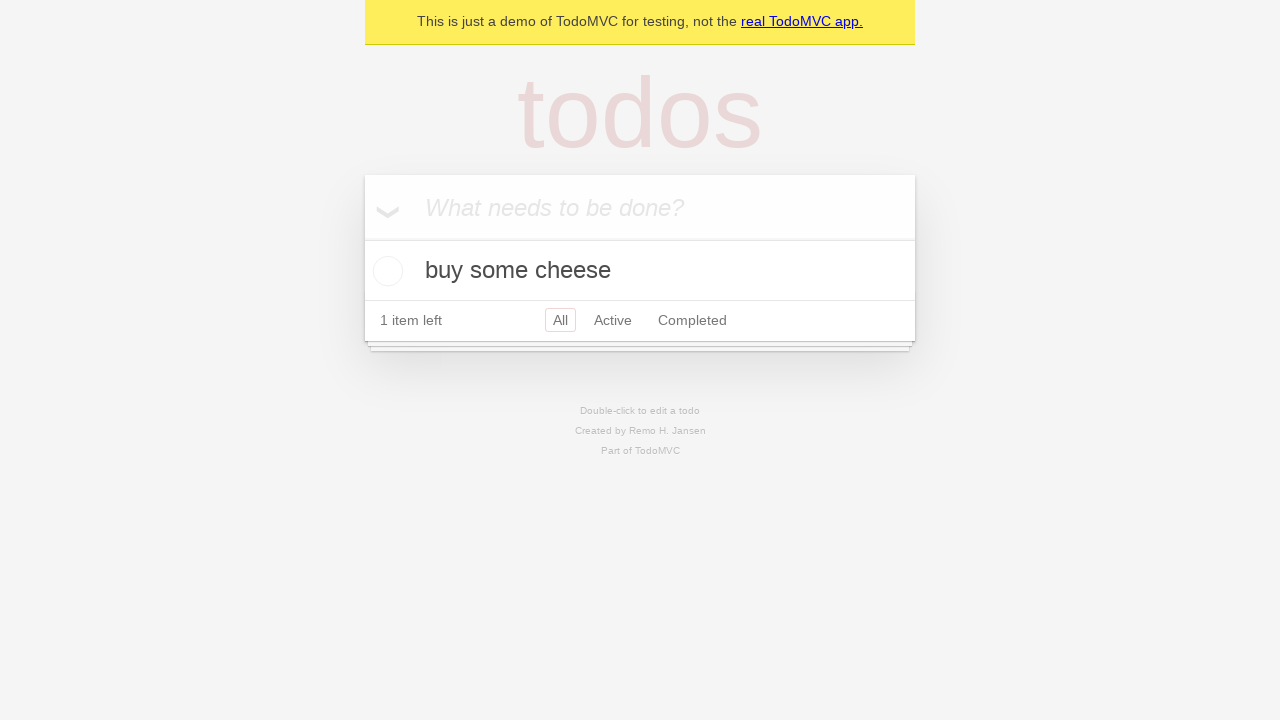

Filled second todo item with 'feed the cat' on internal:attr=[placeholder="What needs to be done?"i]
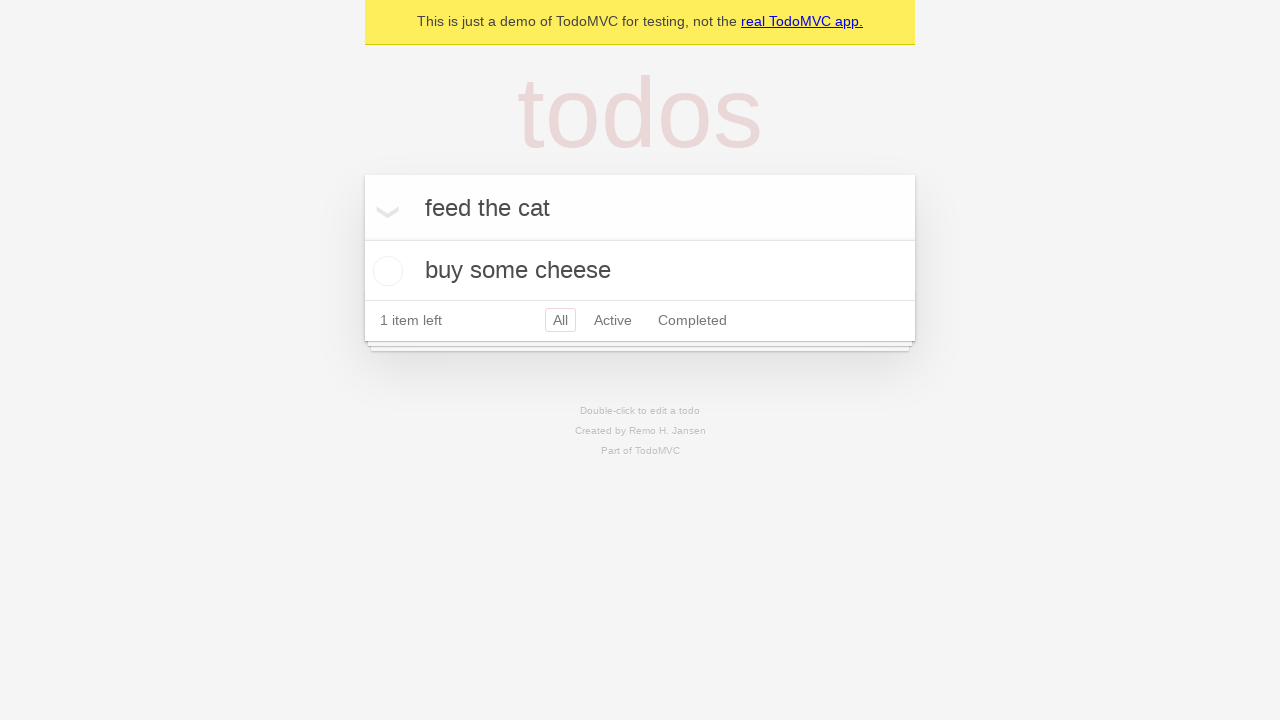

Pressed Enter to create second todo item on internal:attr=[placeholder="What needs to be done?"i]
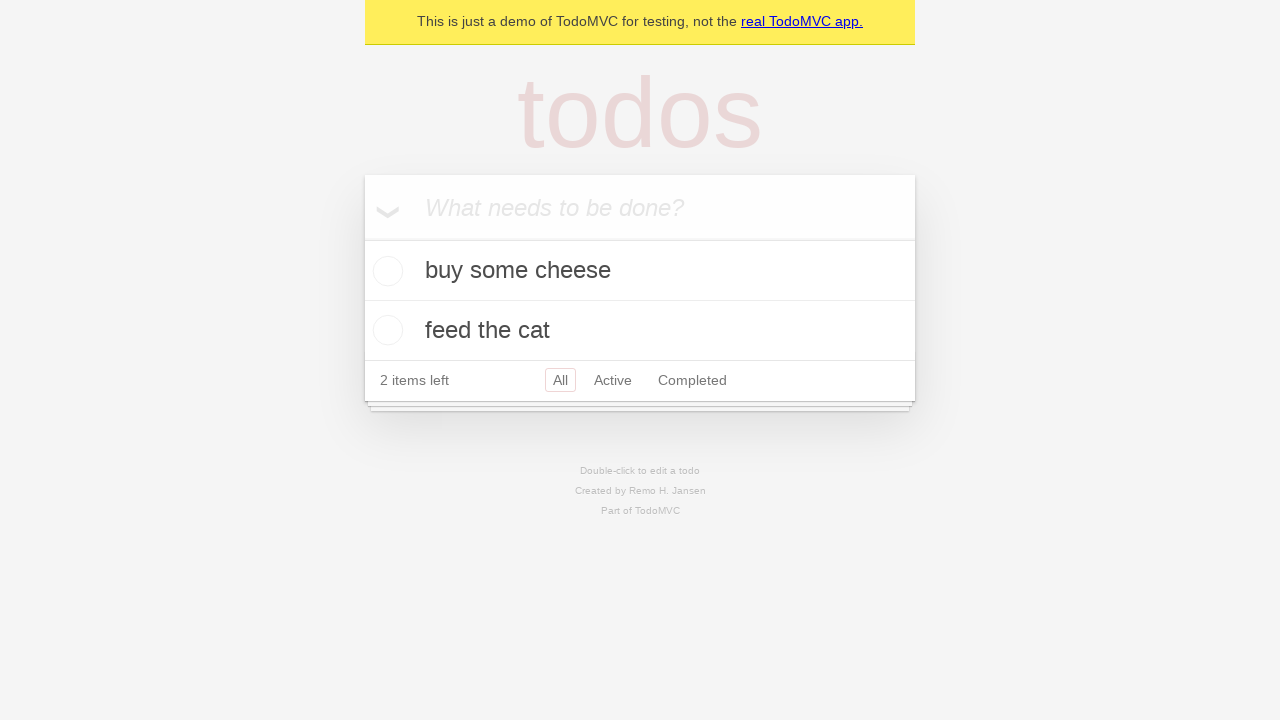

Filled third todo item with 'book a doctors appointment' on internal:attr=[placeholder="What needs to be done?"i]
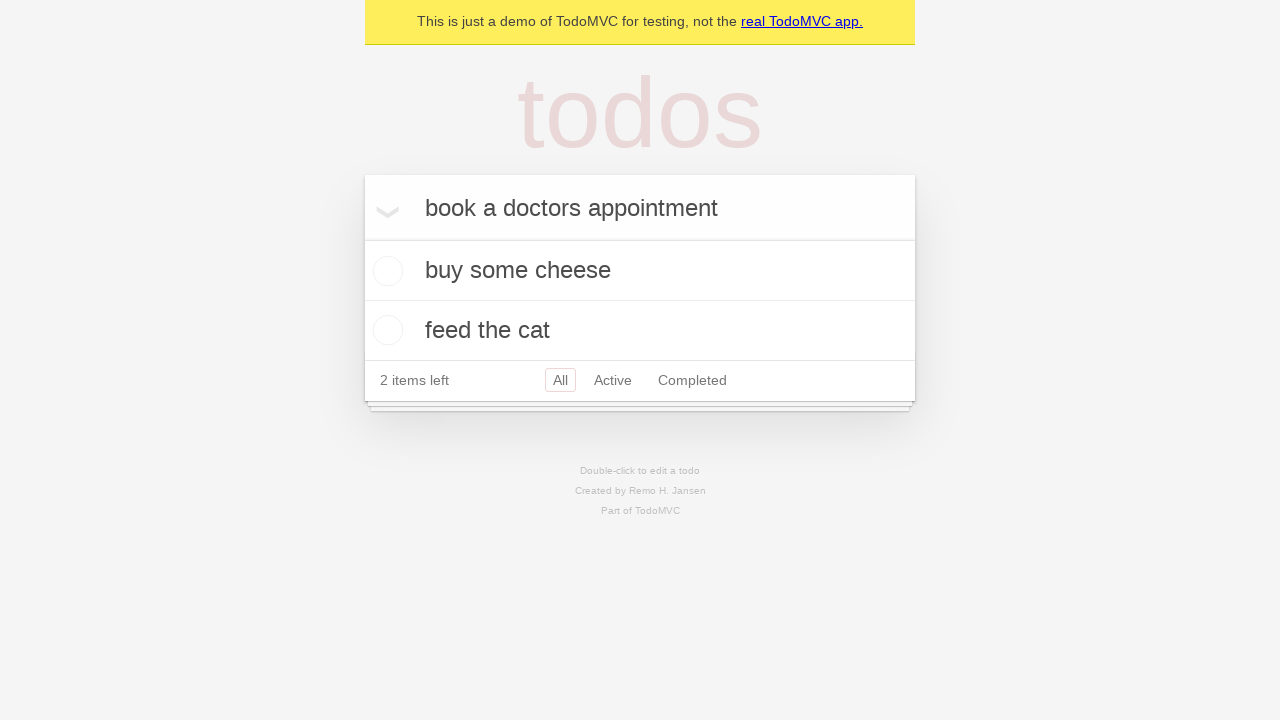

Pressed Enter to create third todo item on internal:attr=[placeholder="What needs to be done?"i]
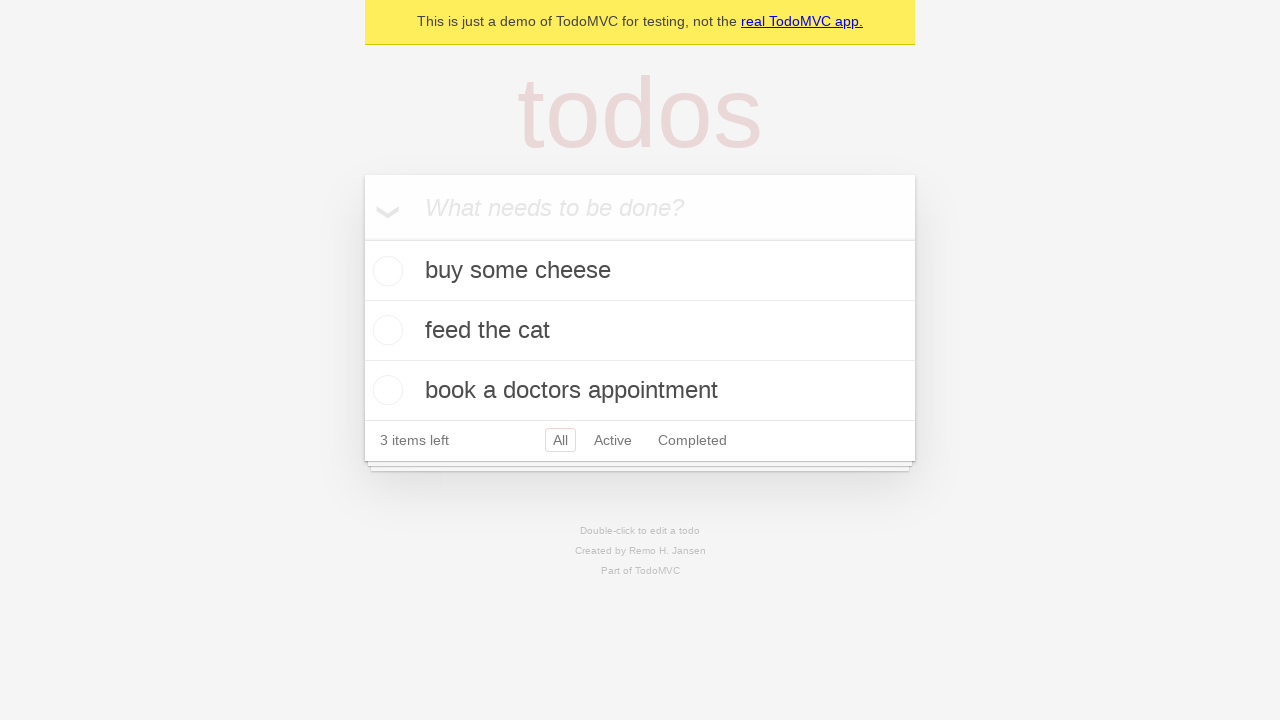

Checked the second todo item to mark it as completed at (385, 330) on internal:testid=[data-testid="todo-item"s] >> nth=1 >> internal:role=checkbox
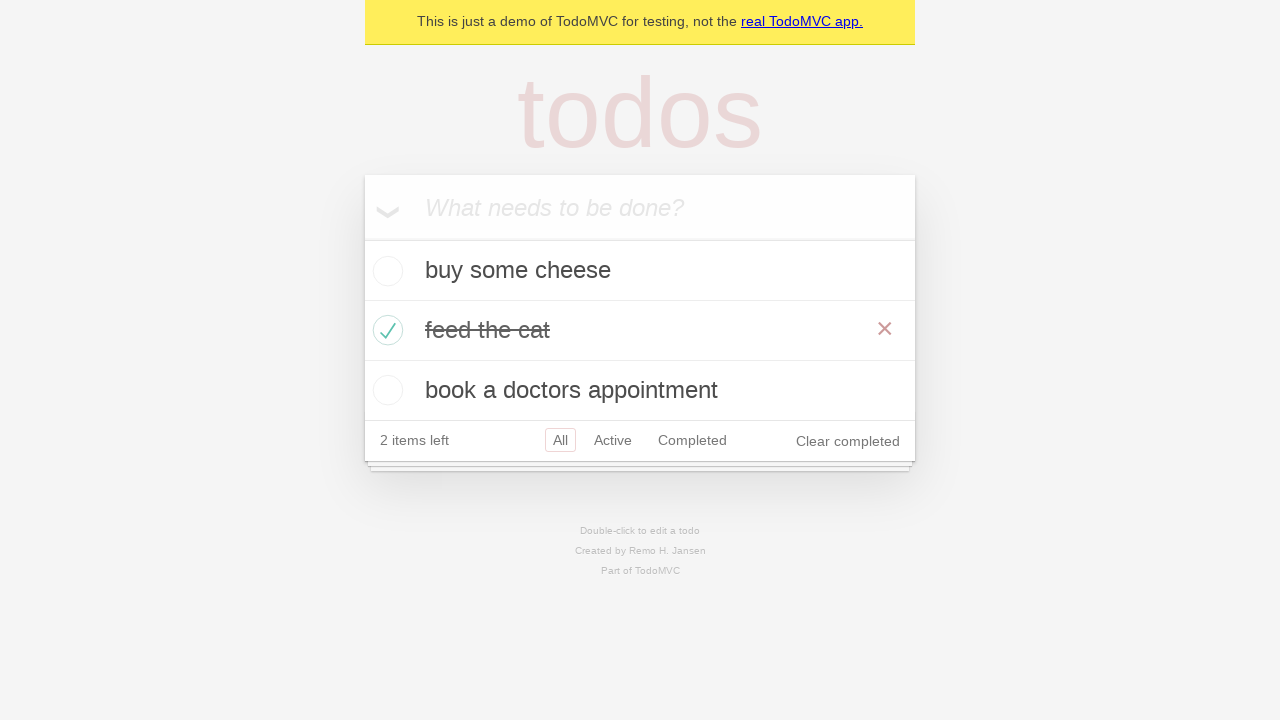

Clicked the 'Completed' filter link to display only completed items at (692, 440) on internal:role=link[name="Completed"i]
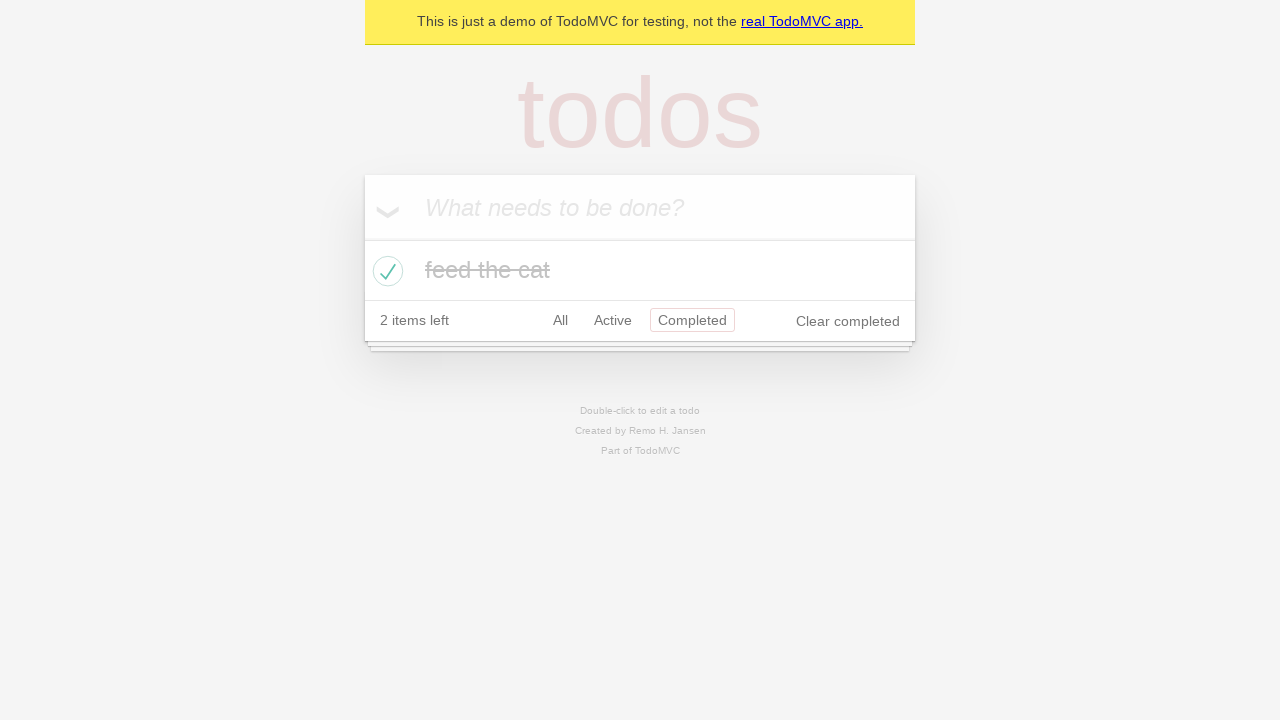

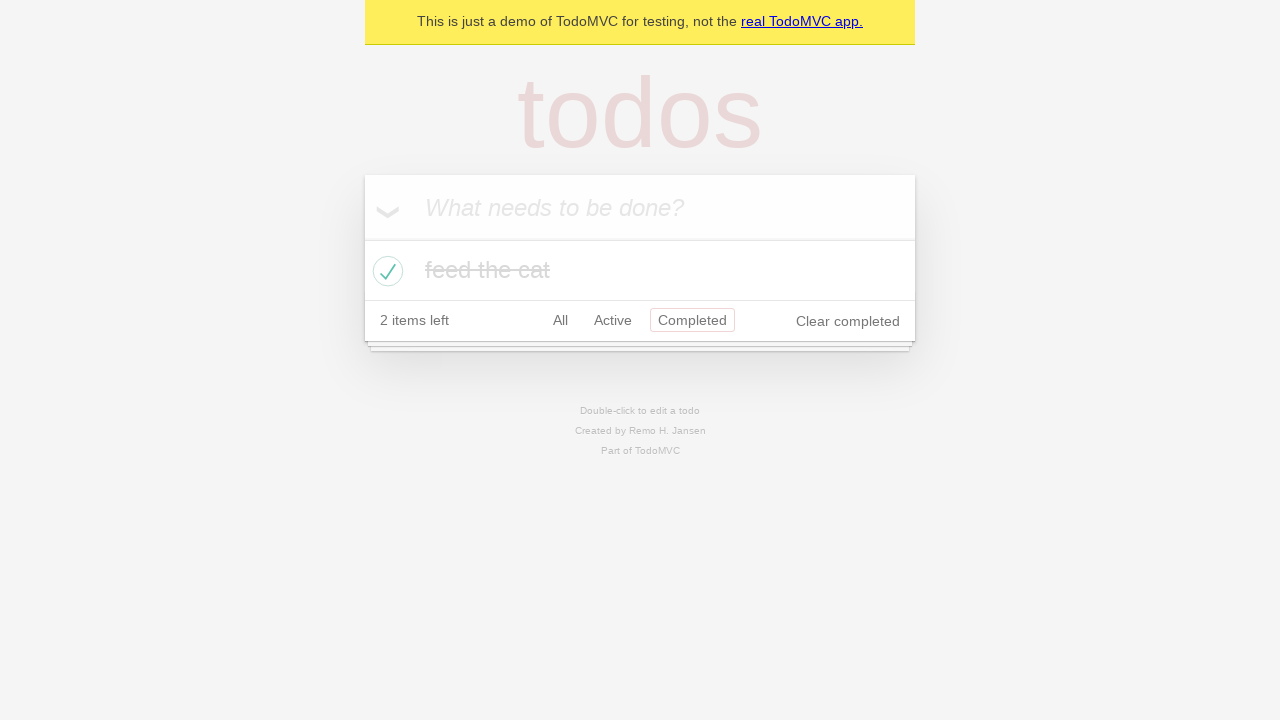